Fills out a registration form using keyboard navigation (Tab key) to move between fields, entering user details and accepting terms

Starting URL: https://naveenautomationlabs.com/opencart/index.php?route=account/register

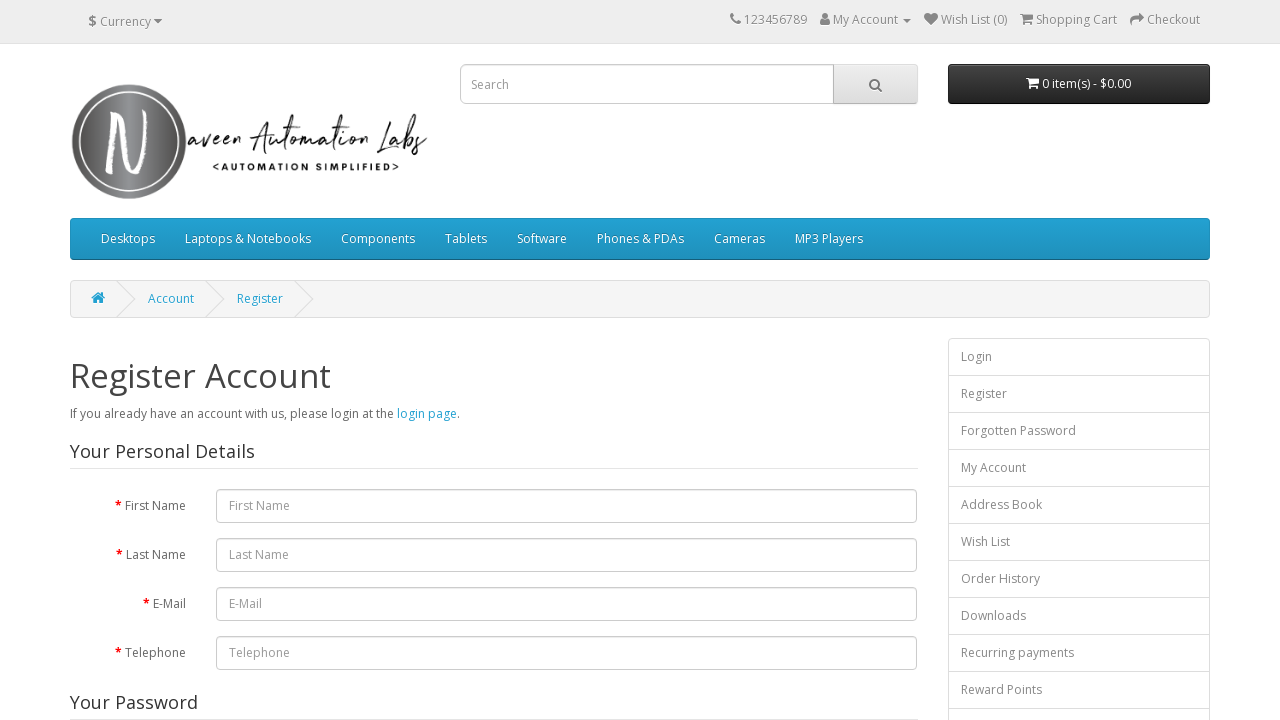

Filled first name field with 'Shruti' on #input-firstname
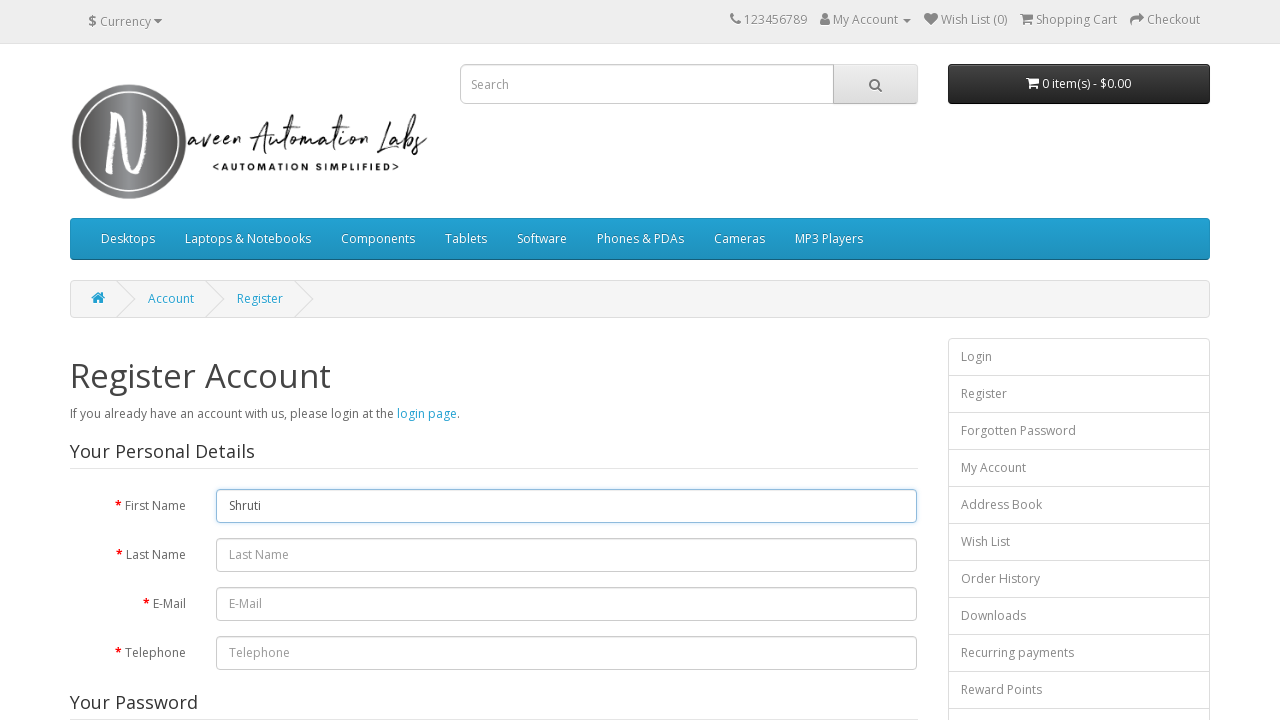

Pressed Tab to navigate to last name field
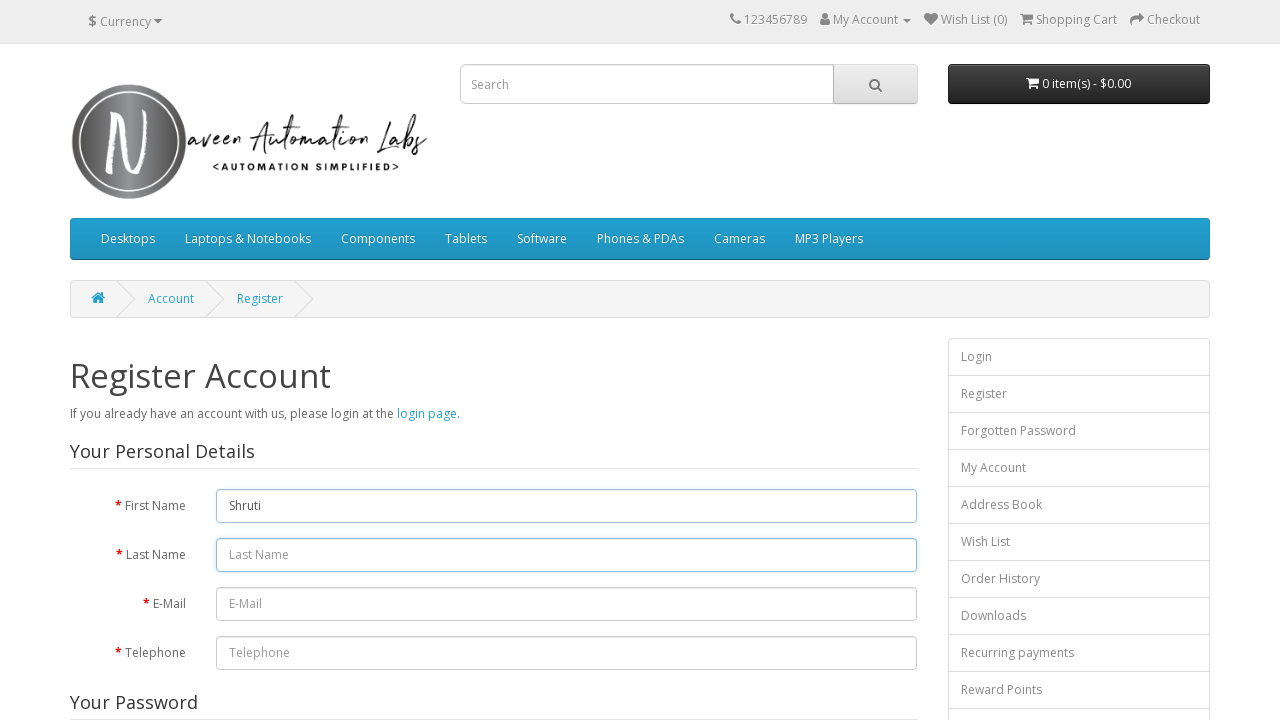

Entered 'automation' as last name
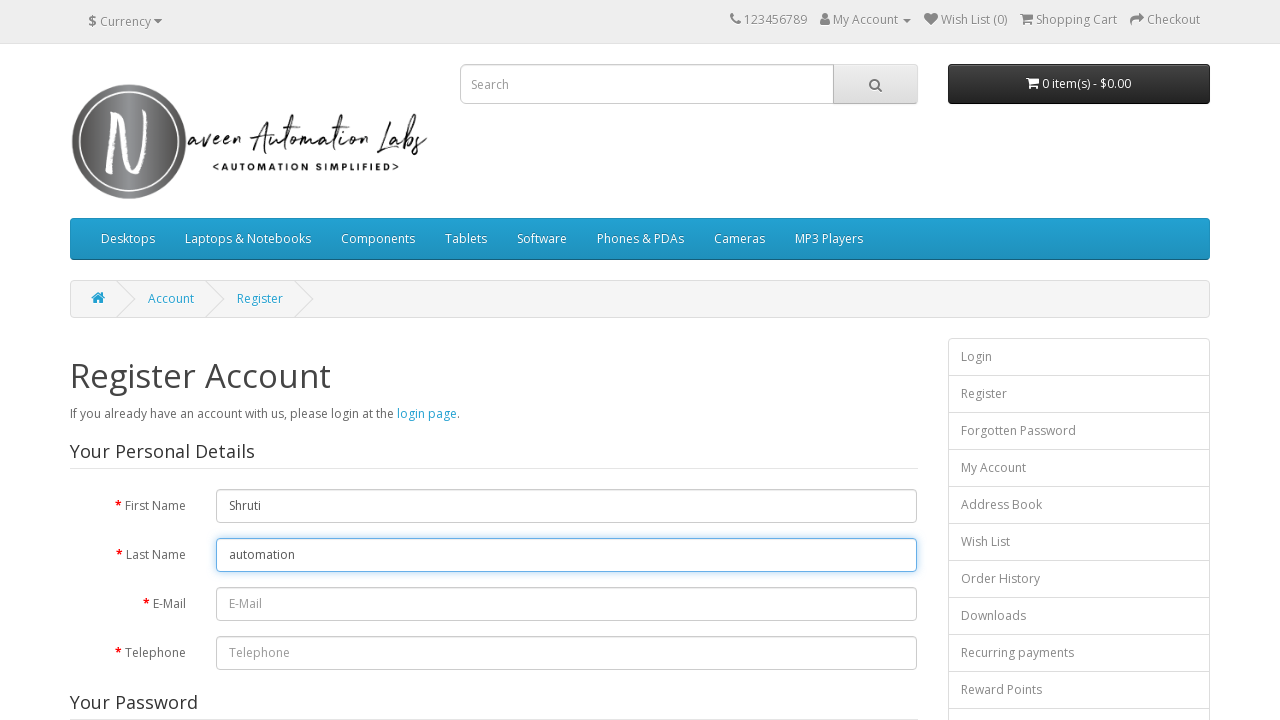

Pressed Tab to navigate to email field
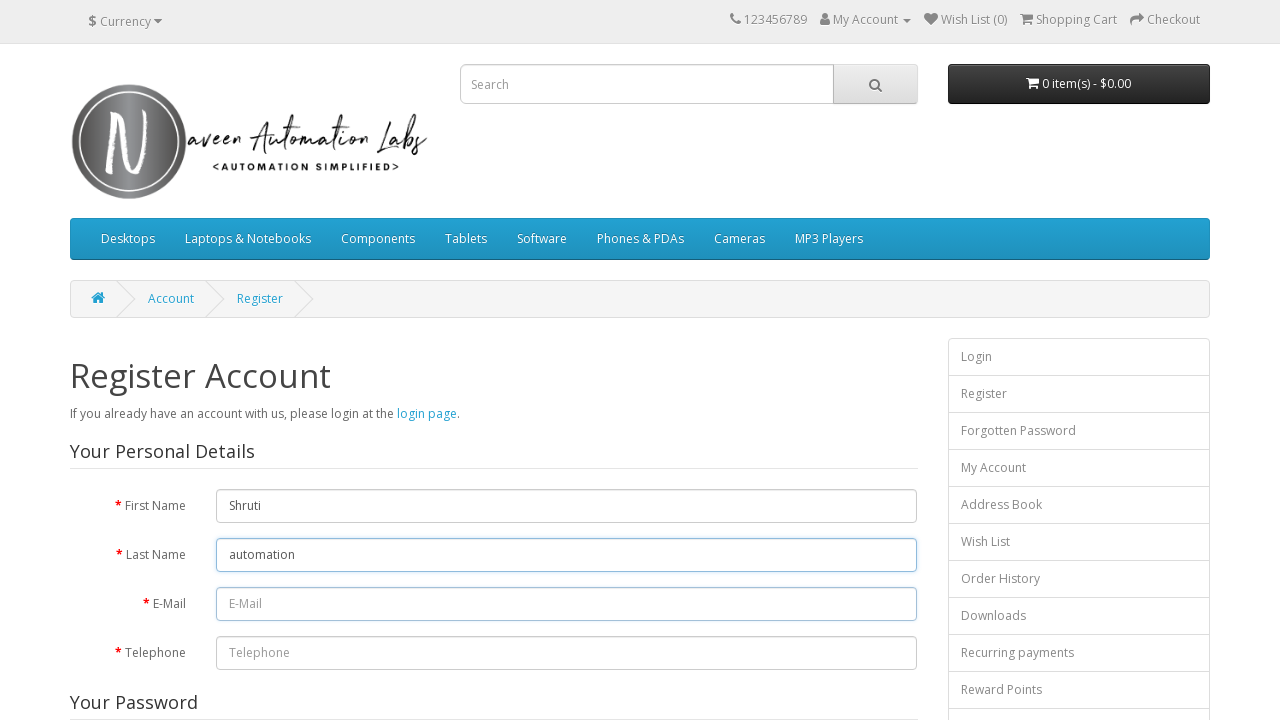

Entered 'automation@gmail.com' as email address
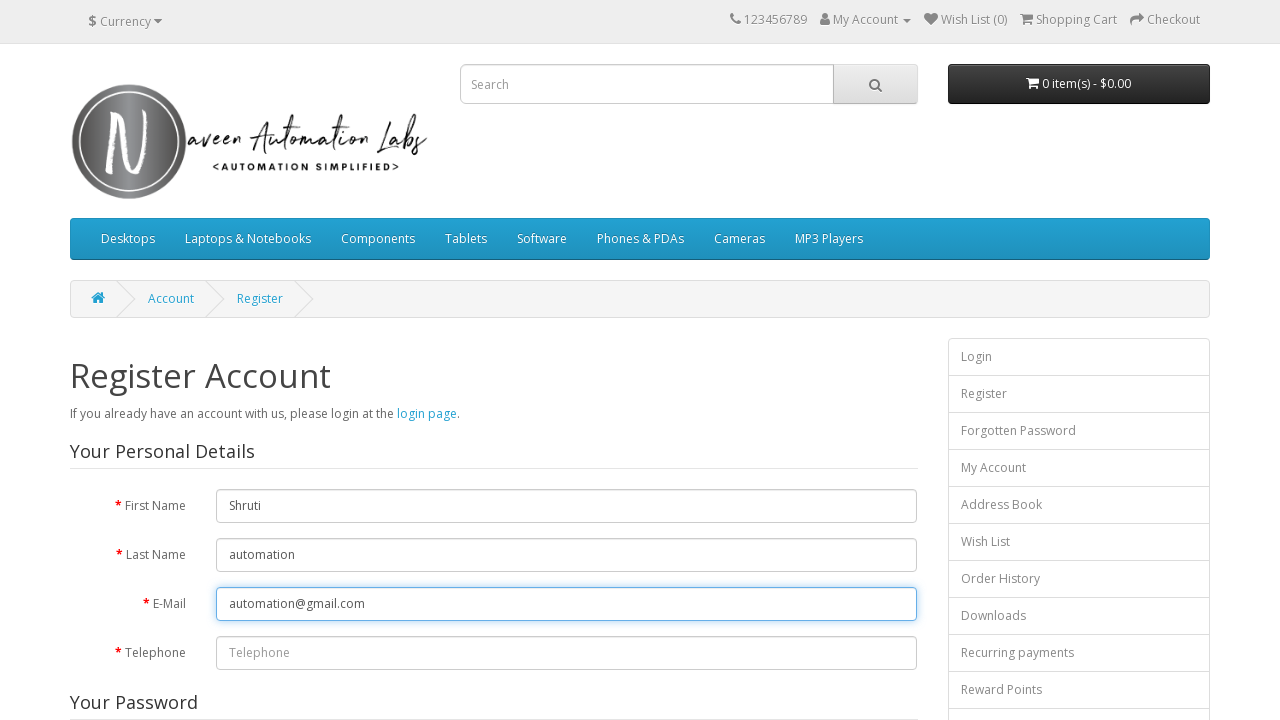

Pressed Tab to navigate to telephone field
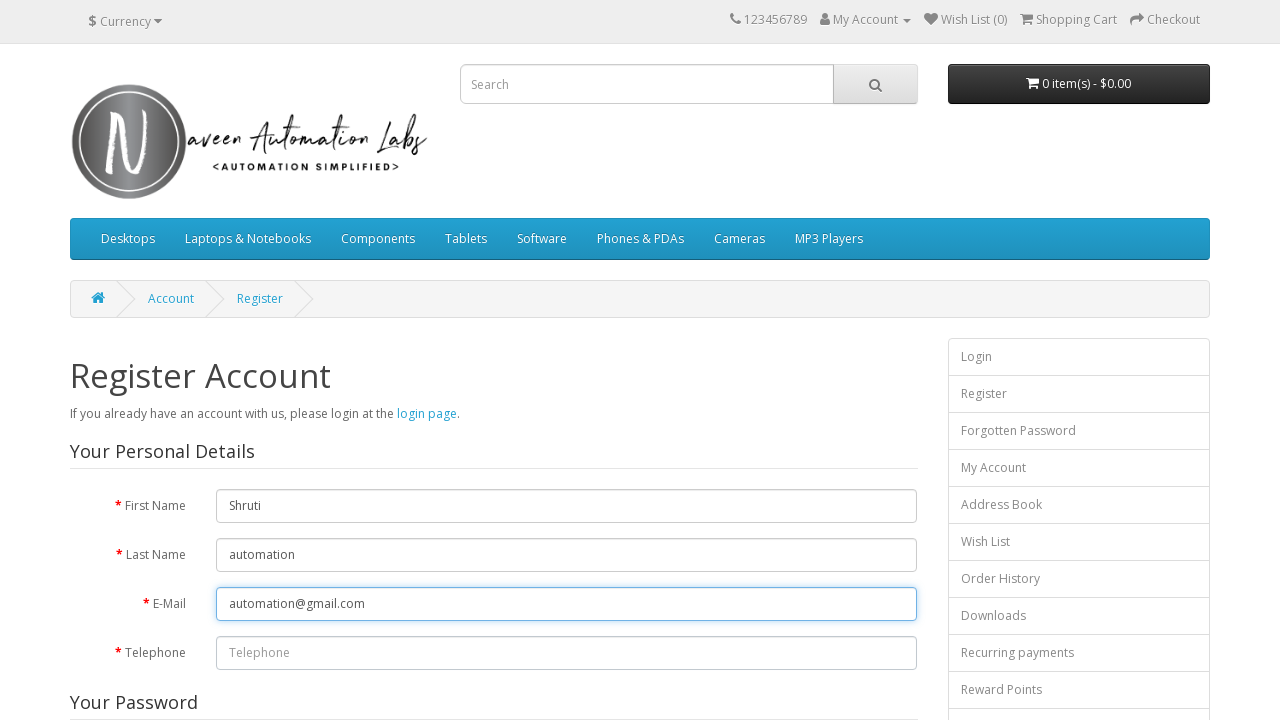

Entered '9898989898' as telephone number
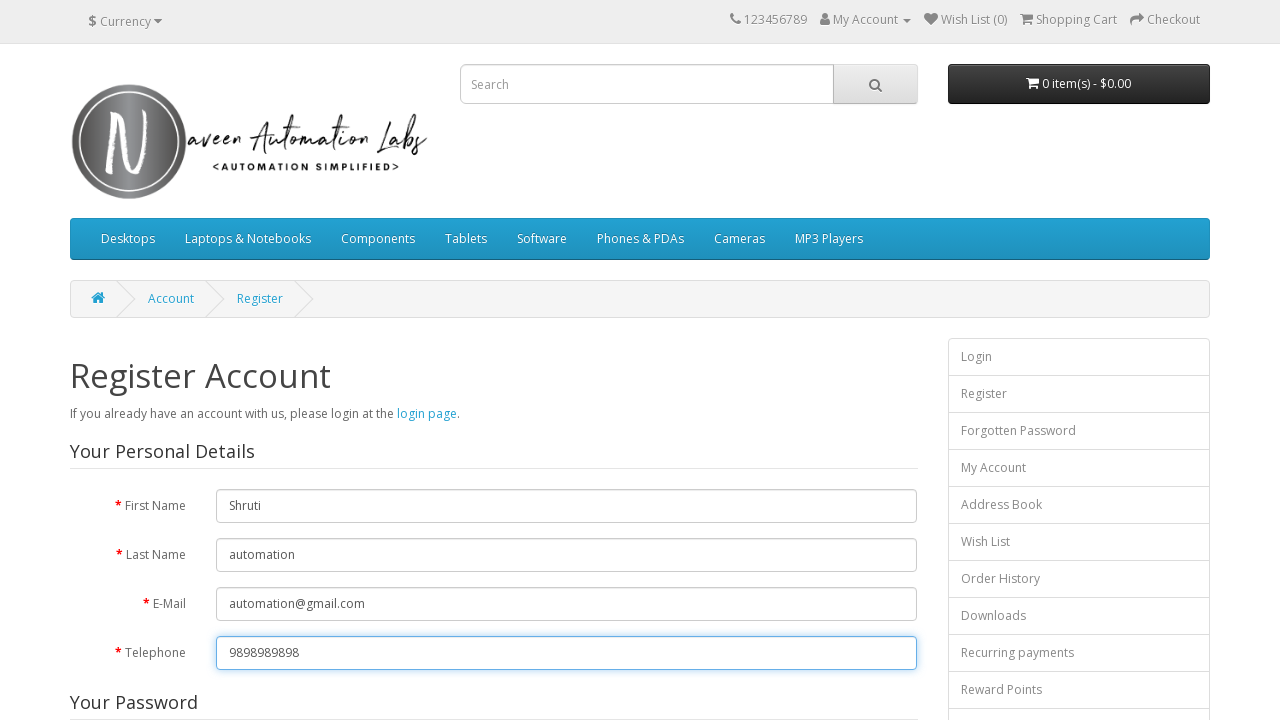

Pressed Tab to navigate to password field
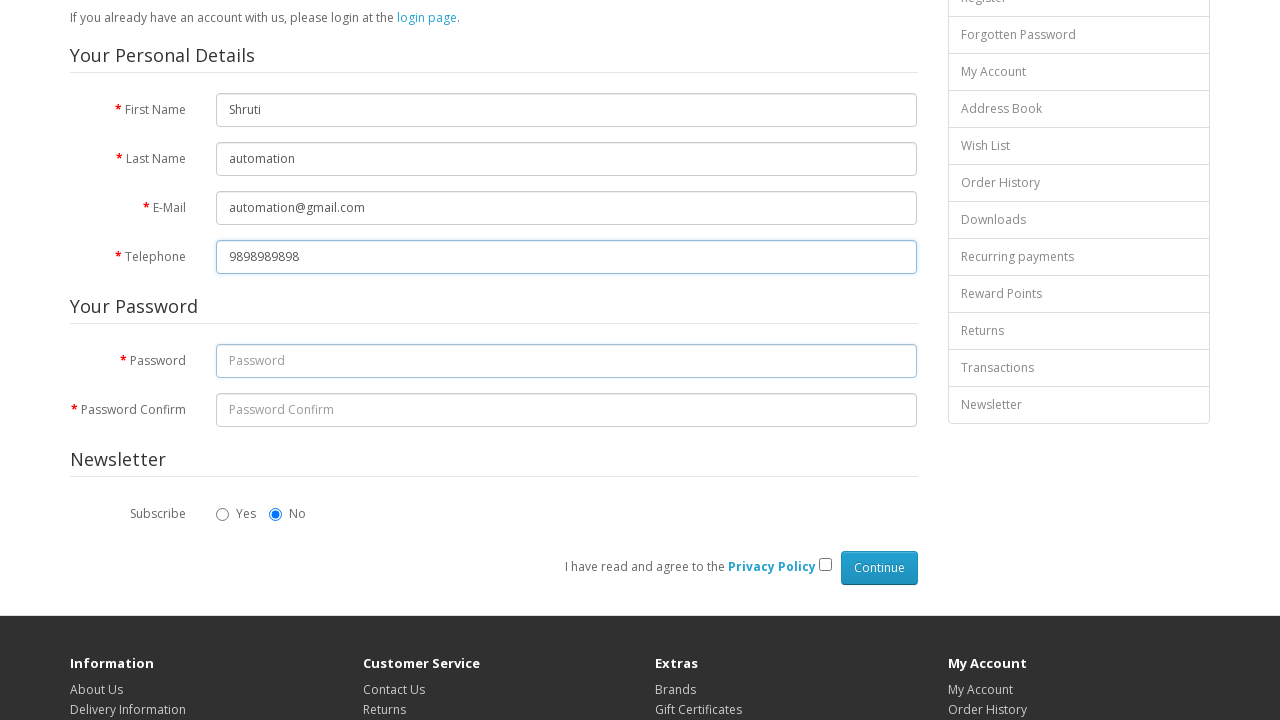

Entered 'automation@123' as password
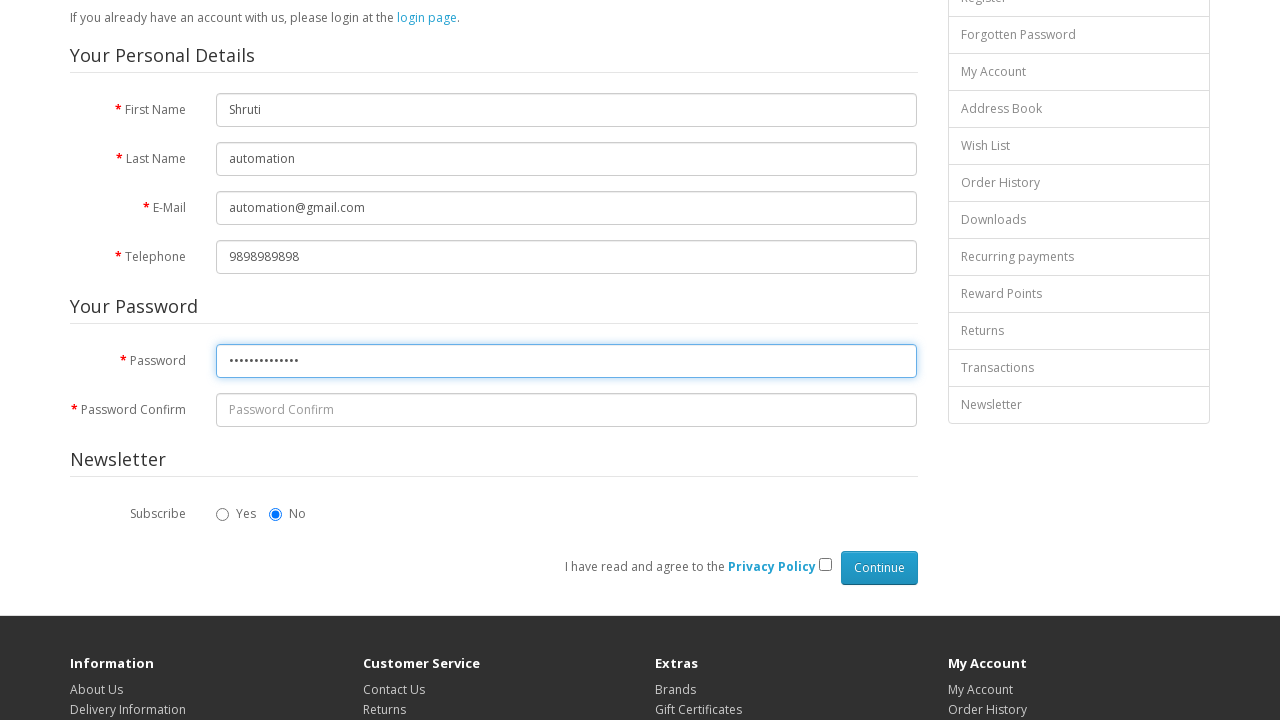

Pressed Tab to navigate to password confirm field
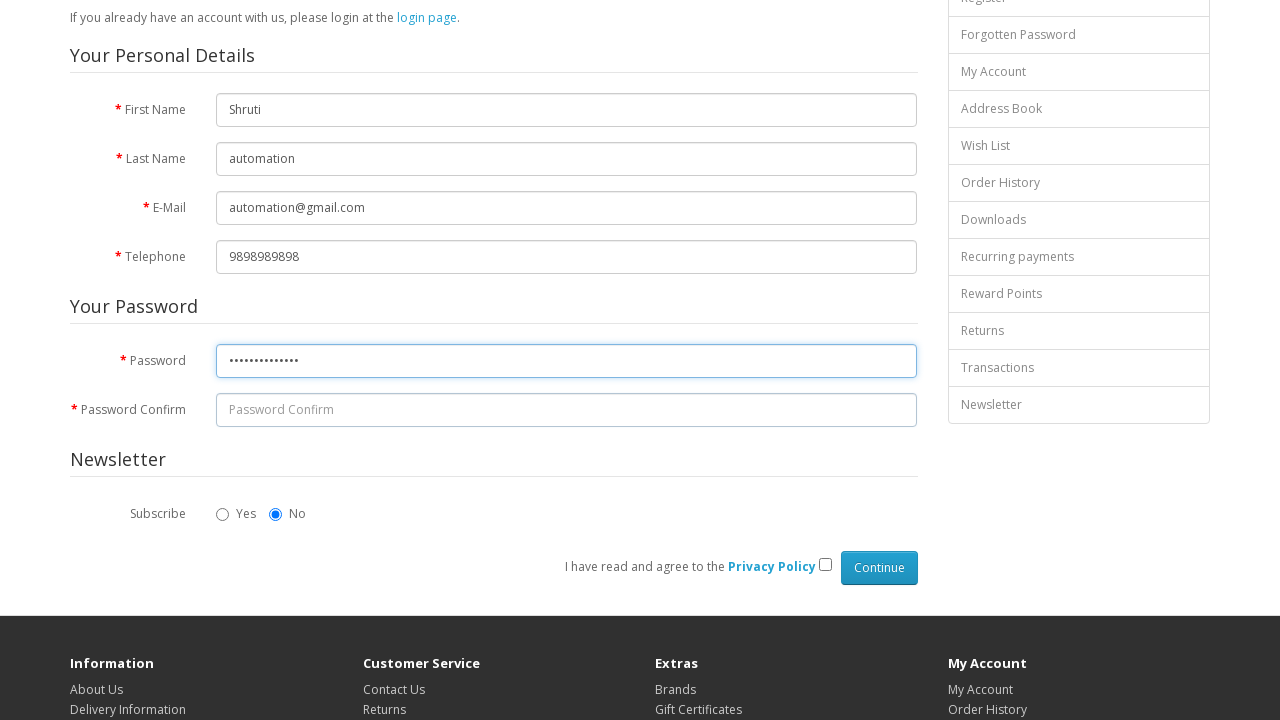

Entered 'automation@123' as password confirmation
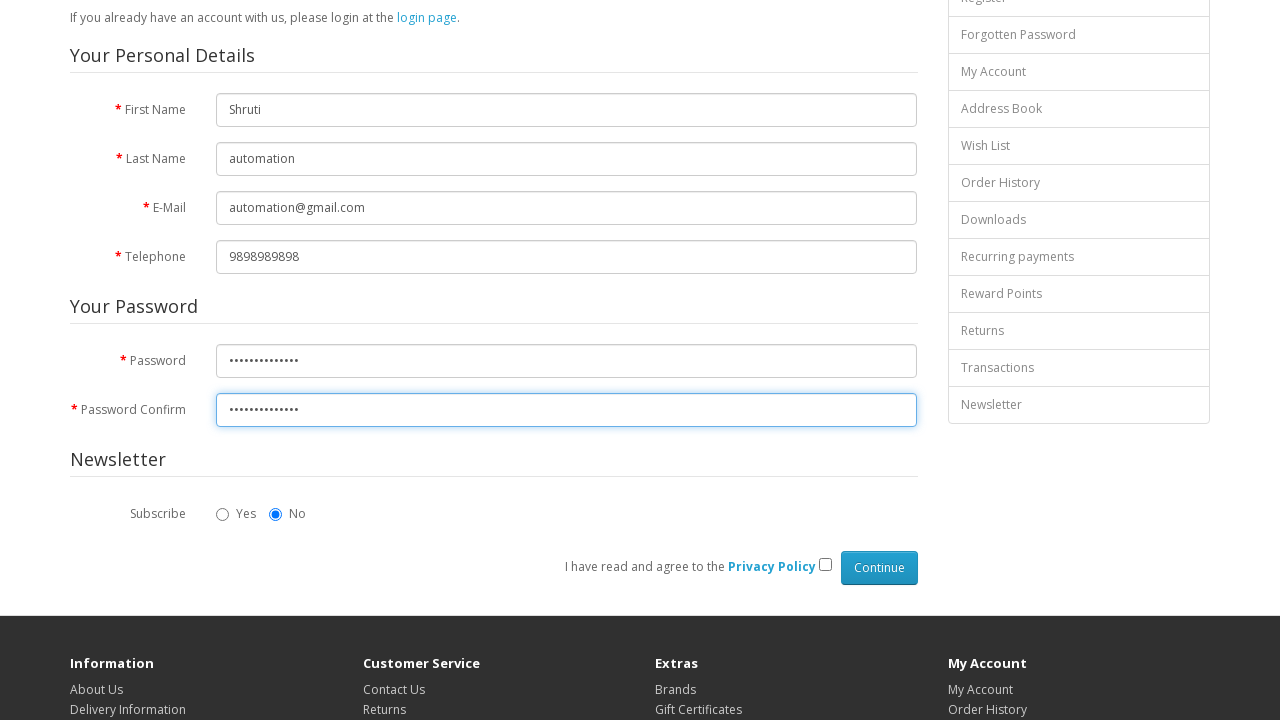

Pressed Tab to move past newsletter option
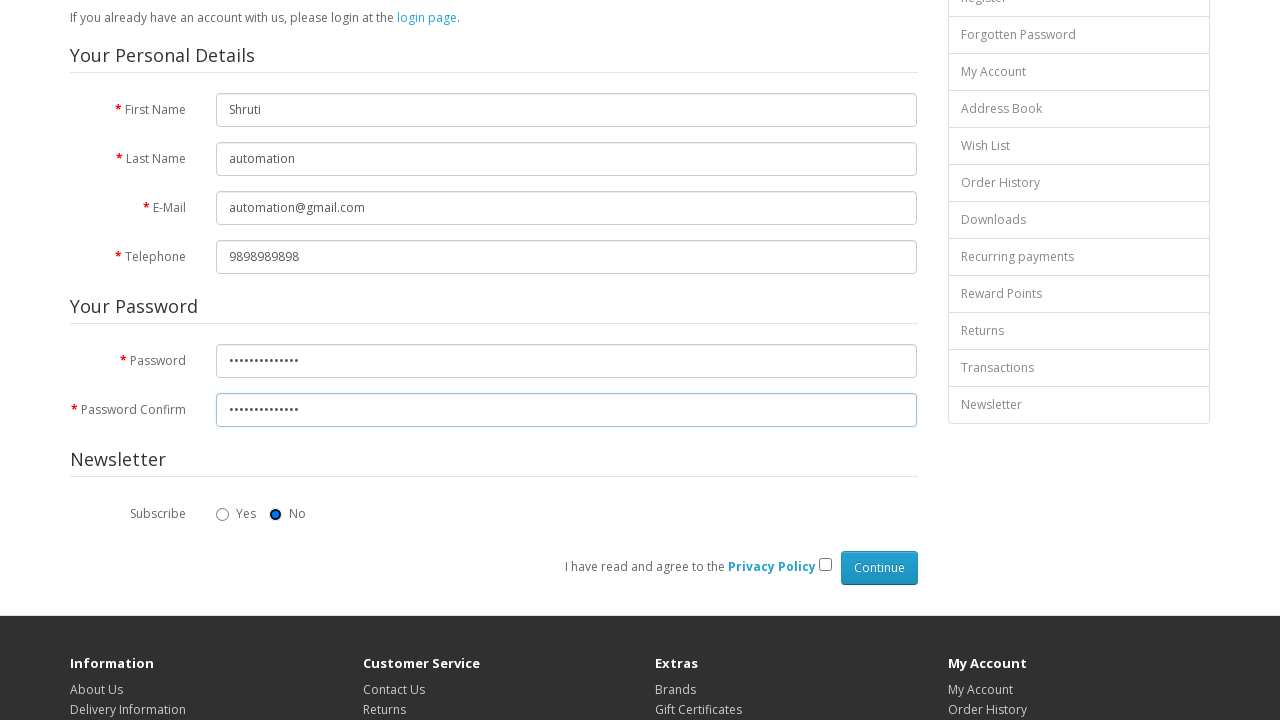

Pressed Tab to move to next field
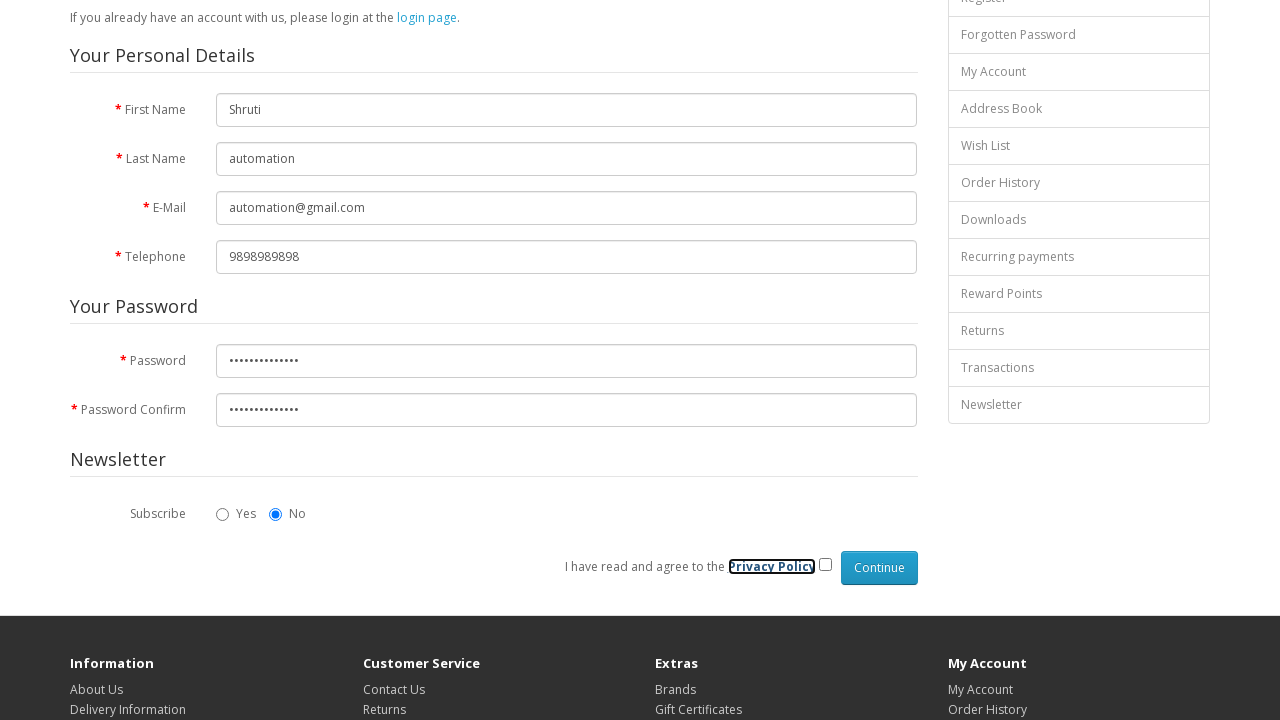

Pressed Tab to navigate to privacy policy checkbox
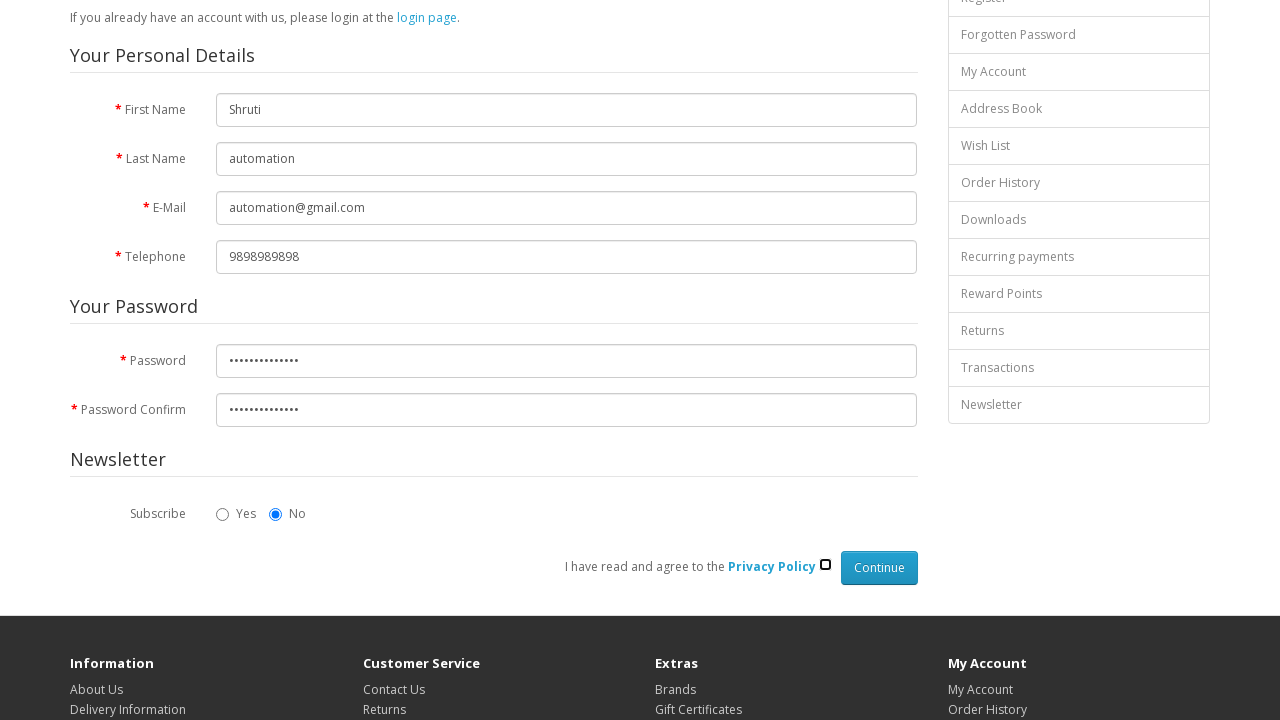

Pressed Space to check the privacy policy checkbox
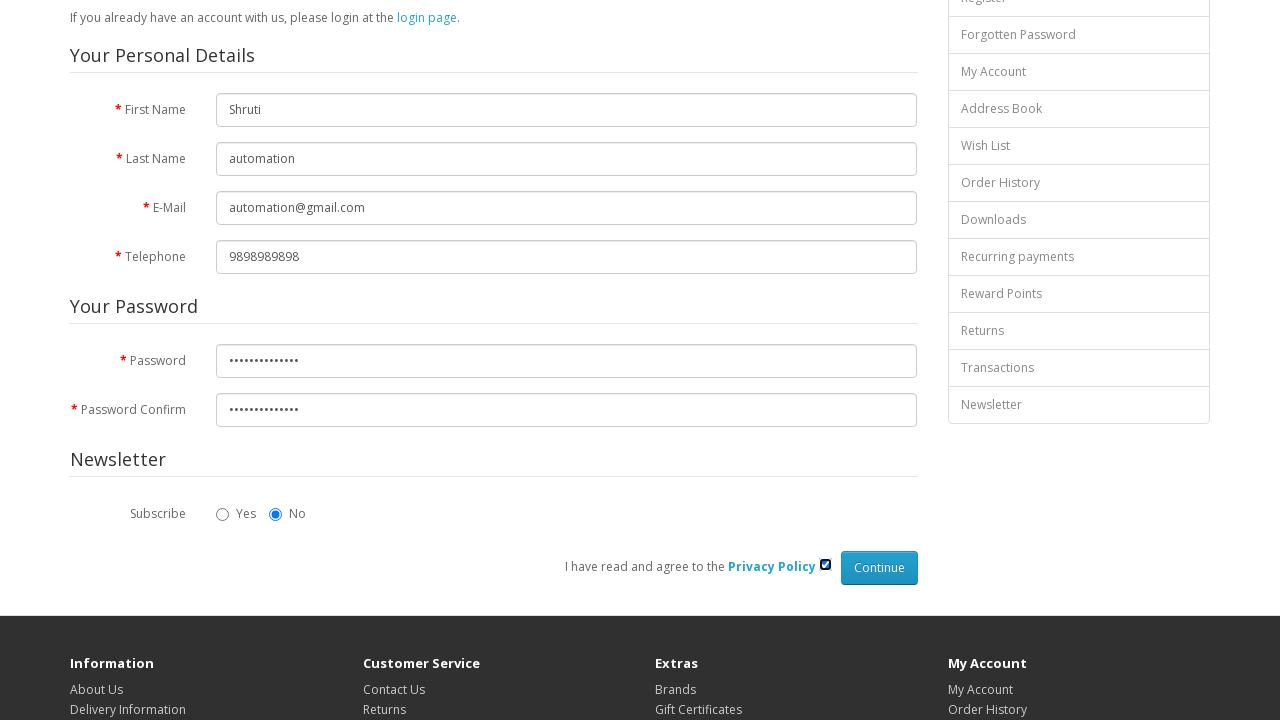

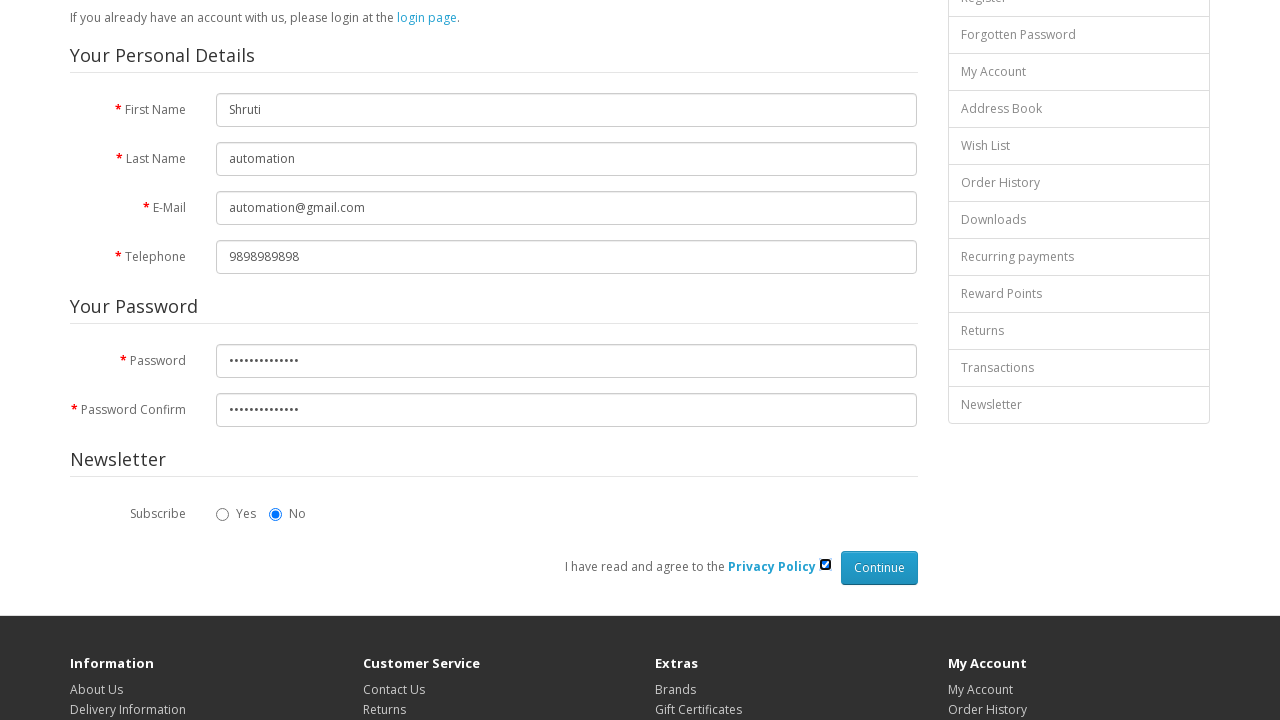